Tests subtraction operation on the calculator by entering 234823 - (-23094823) and verifying the result equals 23329646

Starting URL: https://www.calculator.net/

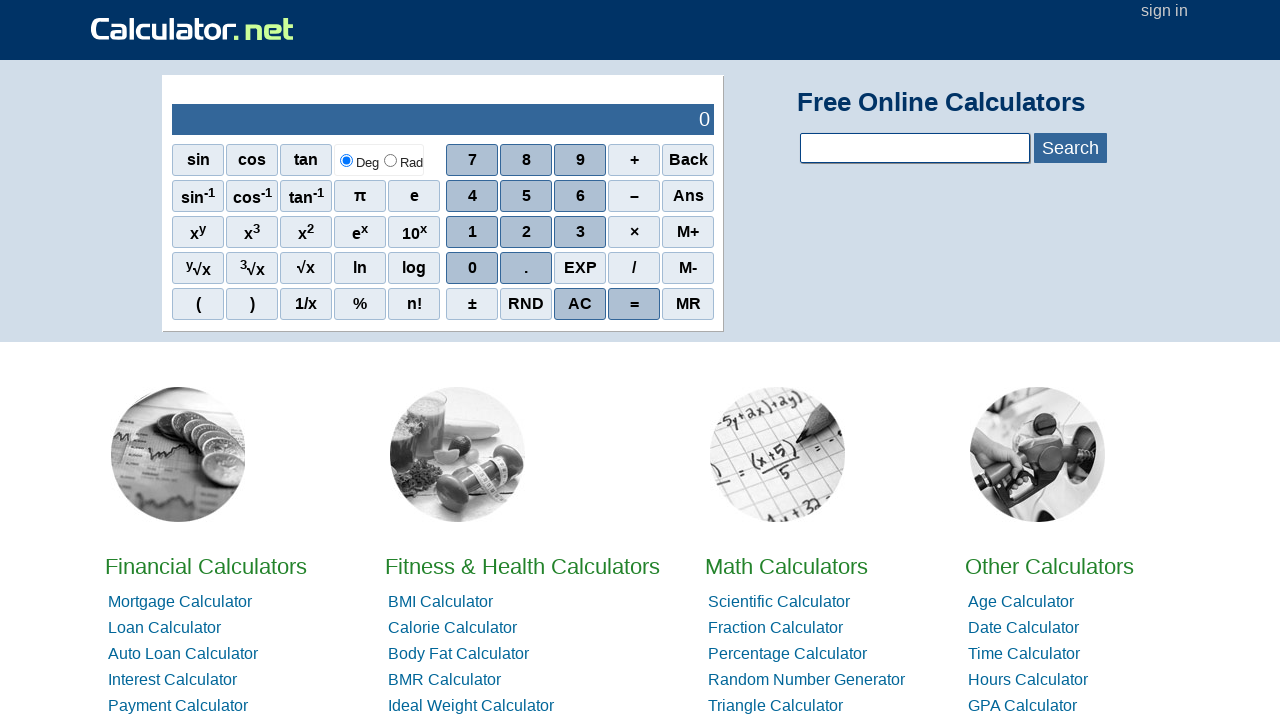

Navigated to calculator.net
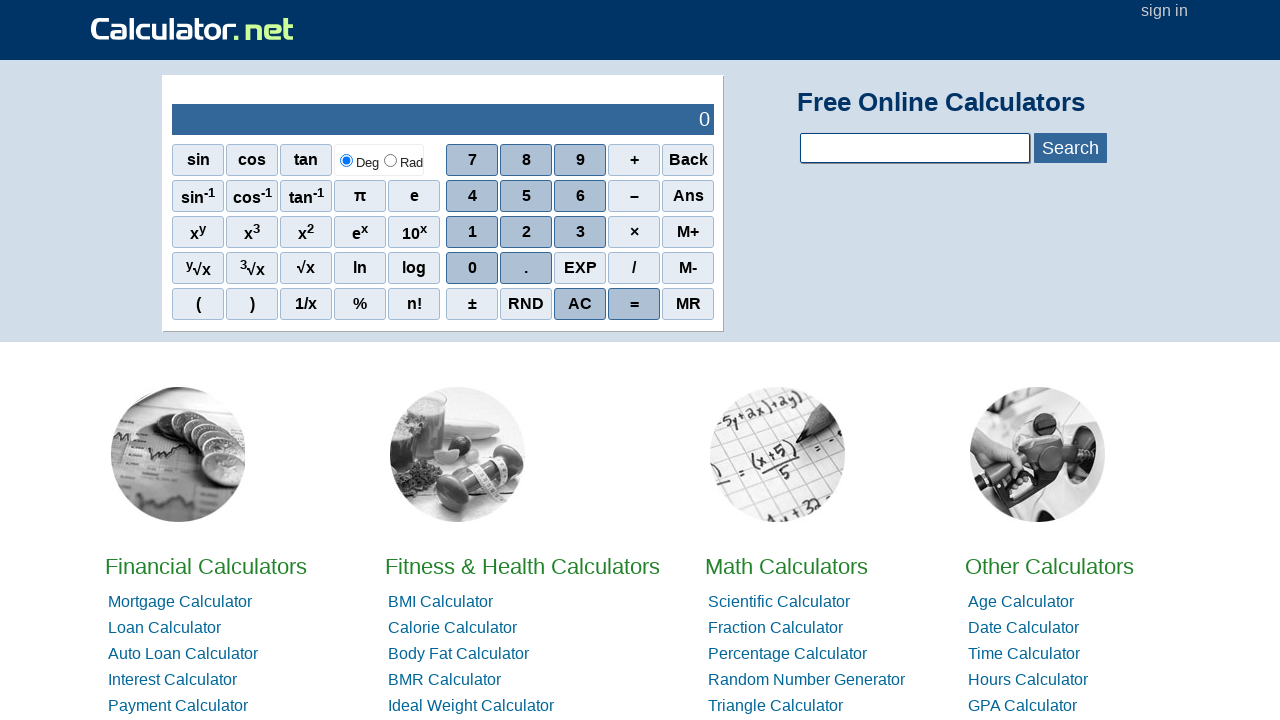

Clicked digit 2 for first number at (526, 232) on xpath=//*[@id='sciout']/tbody/tr[2]/td[2]/div/div[3]/span[2]
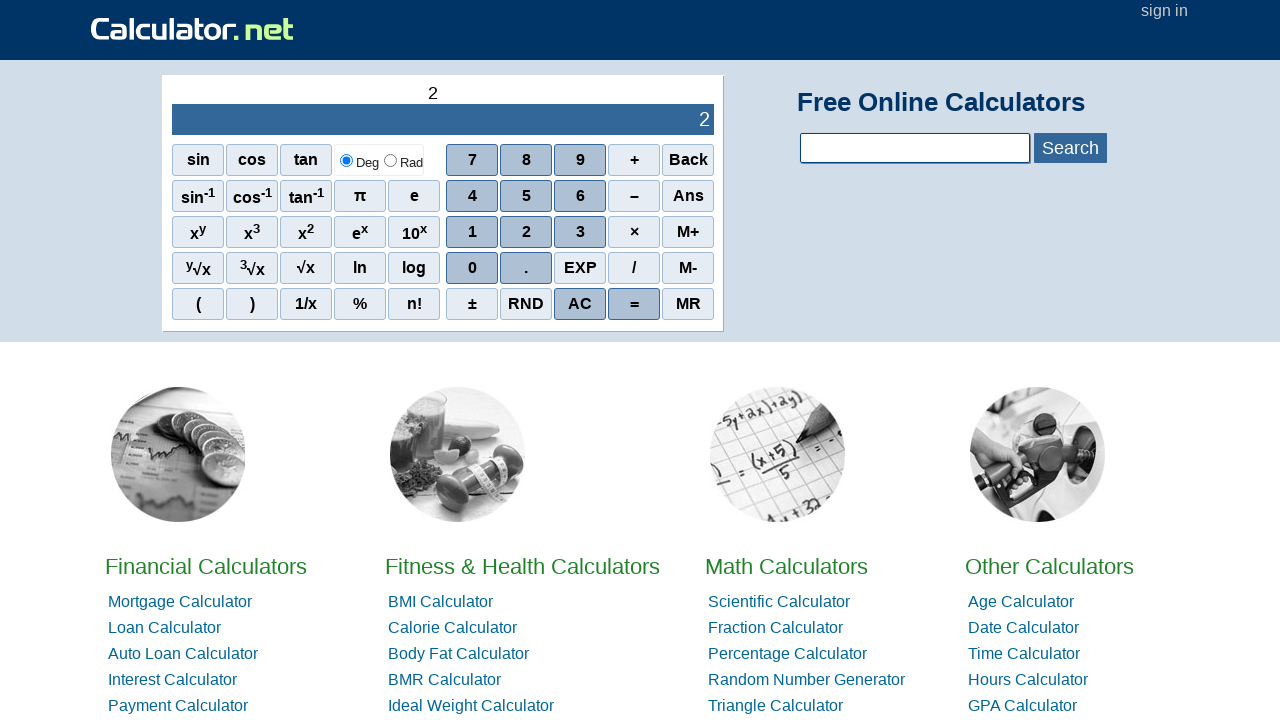

Clicked digit 3 for first number at (580, 232) on xpath=//*[@id='sciout']/tbody/tr[2]/td[2]/div/div[3]/span[3]
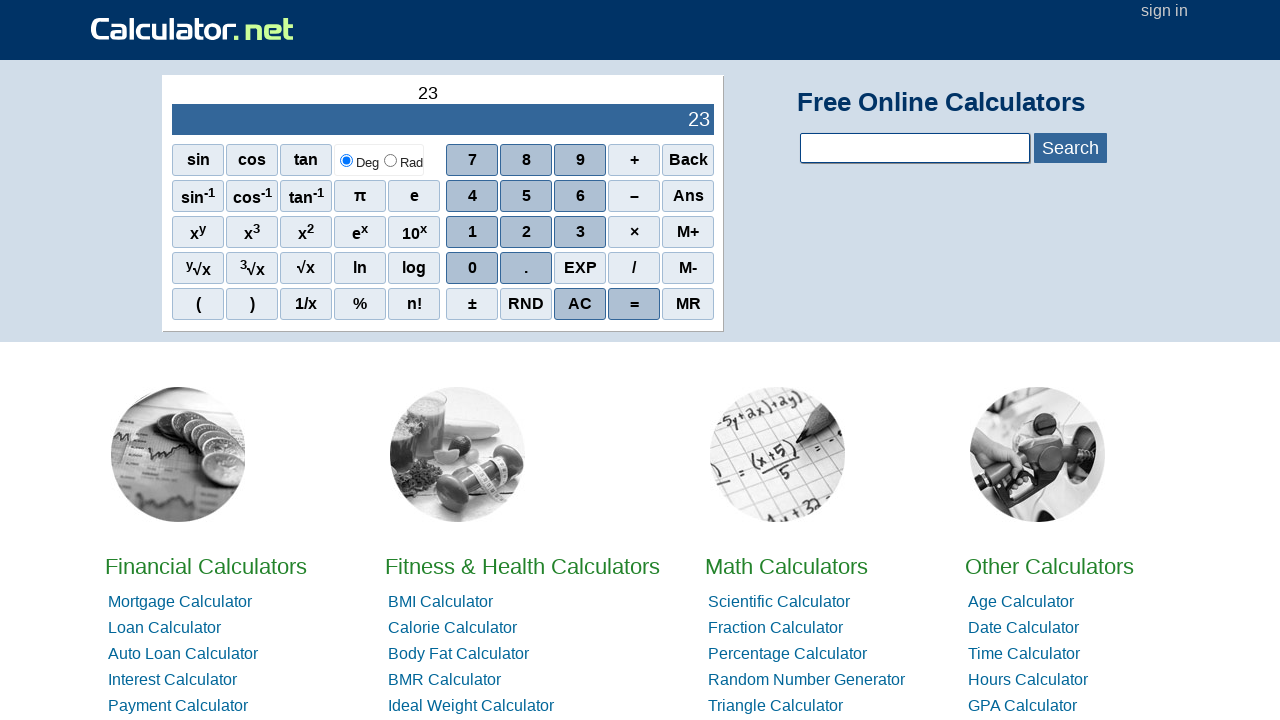

Clicked digit 4 for first number at (472, 196) on xpath=//*[@id='sciout']/tbody/tr[2]/td[2]/div/div[2]/span[1]
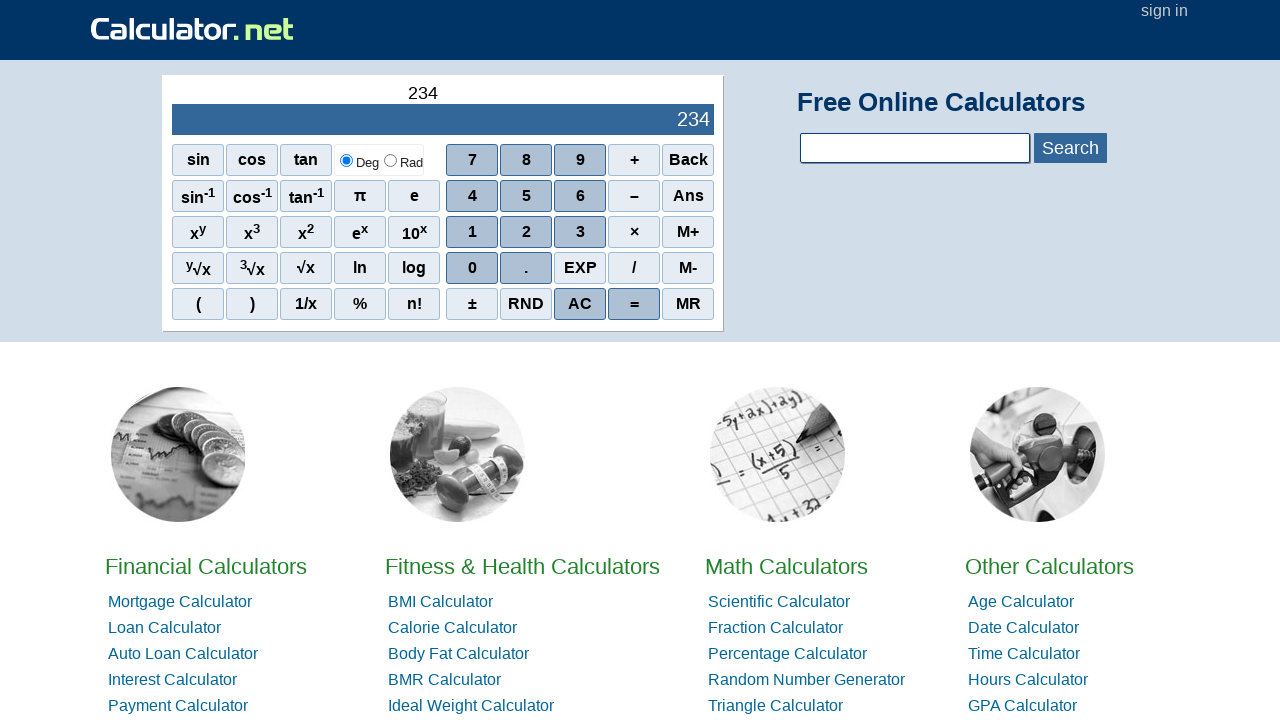

Clicked digit 8 for first number at (526, 160) on xpath=//*[@id='sciout']/tbody/tr[2]/td[2]/div/div[1]/span[2]
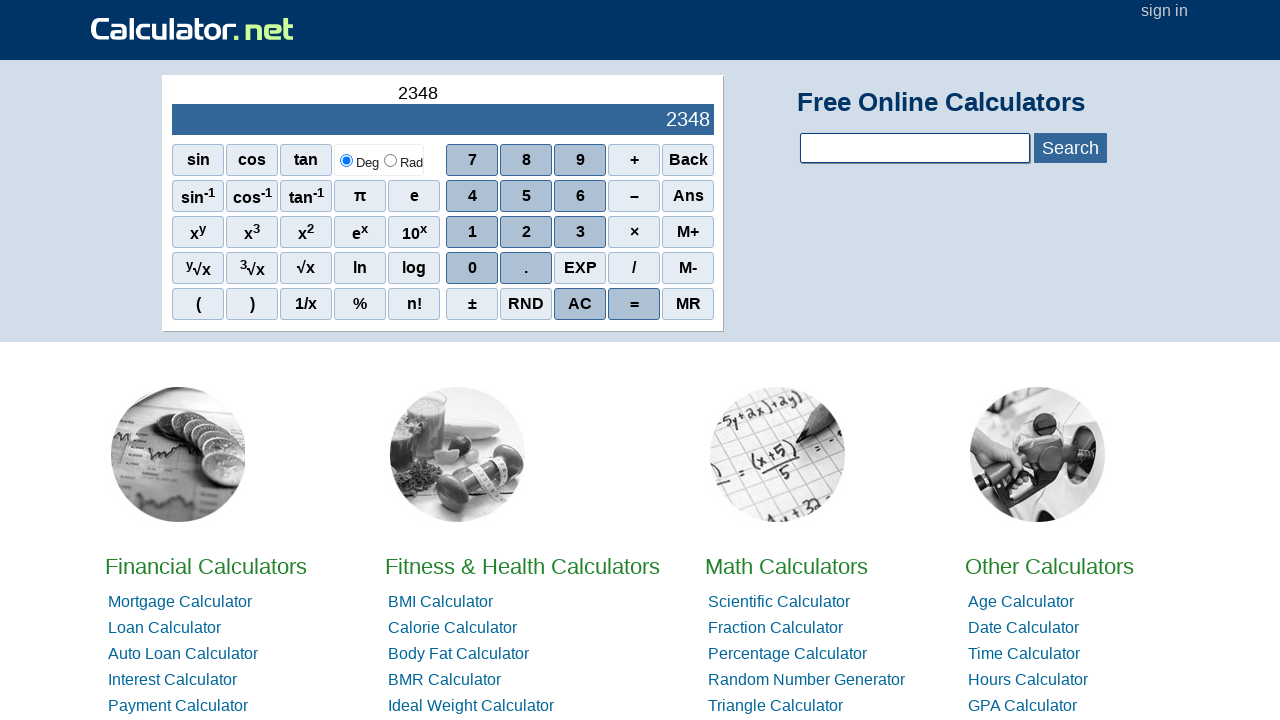

Clicked digit 2 for first number at (526, 232) on xpath=//*[@id='sciout']/tbody/tr[2]/td[2]/div/div[3]/span[2]
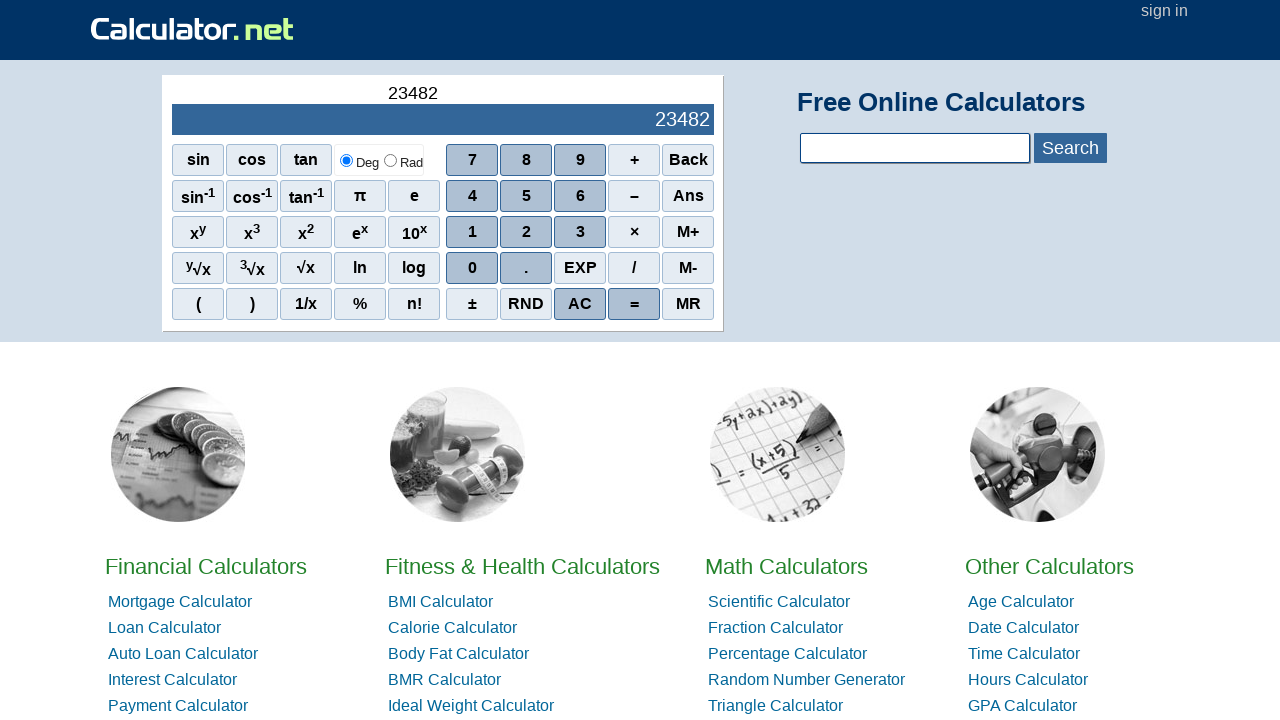

Clicked digit 3 for first number at (580, 232) on xpath=//*[@id='sciout']/tbody/tr[2]/td[2]/div/div[3]/span[3]
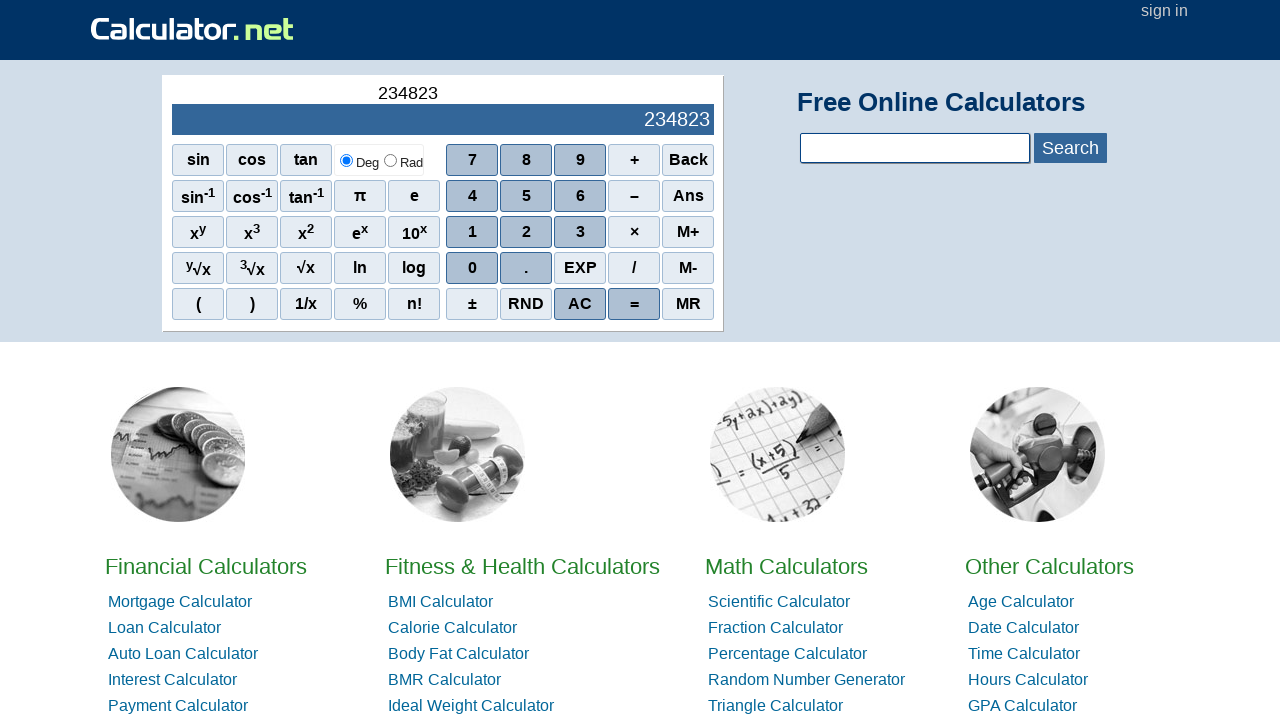

Clicked subtraction operator at (634, 196) on xpath=//*[@id='sciout']/tbody/tr[2]/td[2]/div/div[2]/span[4]
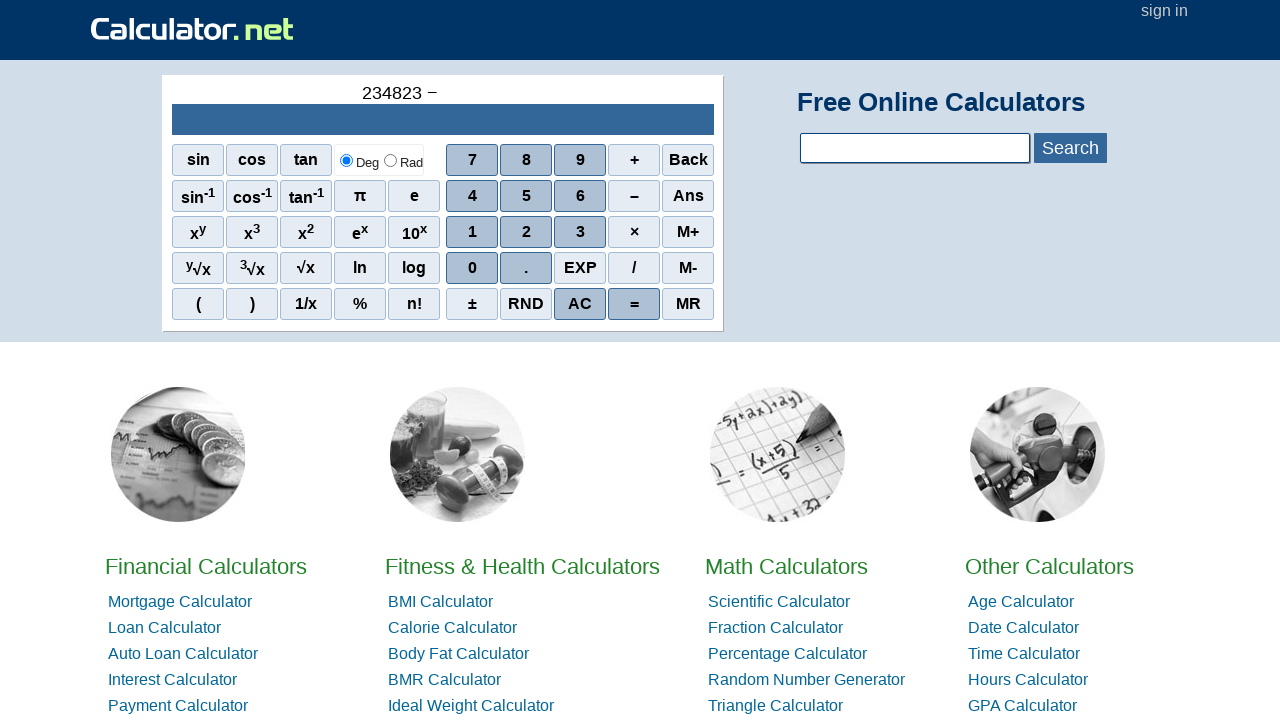

Clicked minus/negative button for second number at (634, 196) on xpath=//*[@id='sciout']/tbody/tr[2]/td[2]/div/div[2]/span[4]
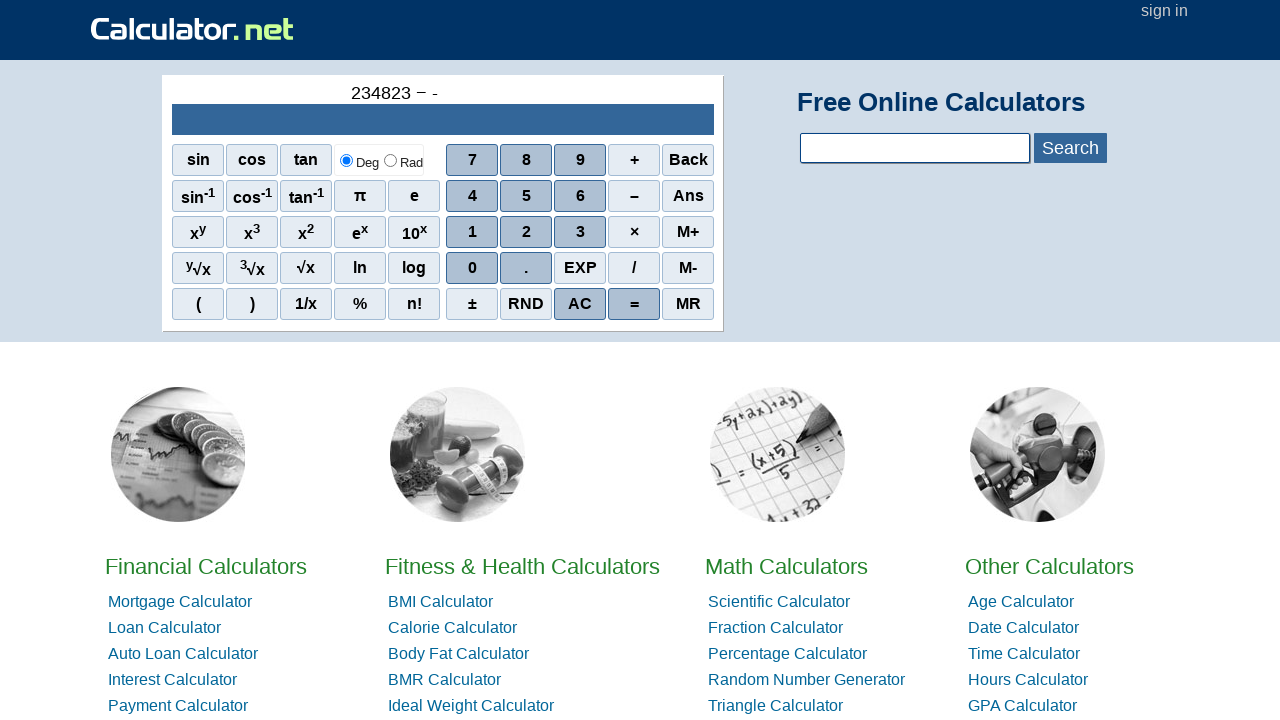

Clicked digit 2 for second number at (526, 232) on xpath=//*[@id='sciout']/tbody/tr[2]/td[2]/div/div[3]/span[2]
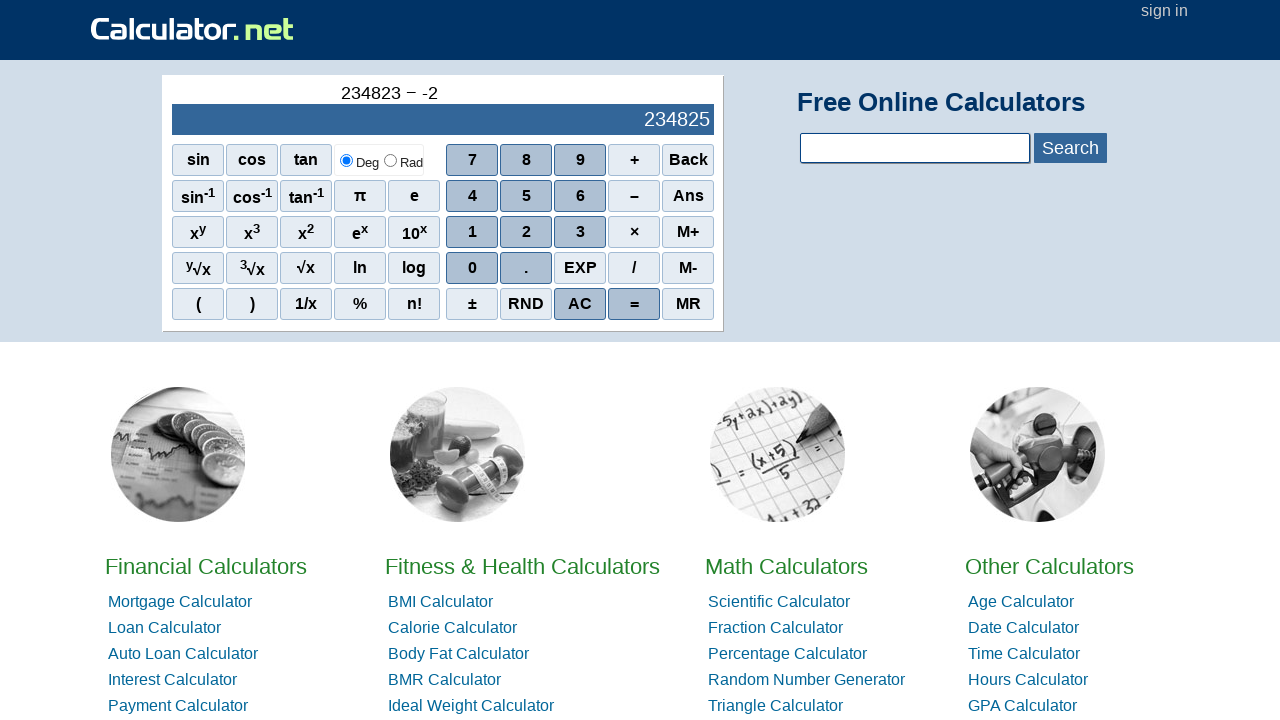

Clicked digit 3 for second number at (580, 232) on xpath=//*[@id='sciout']/tbody/tr[2]/td[2]/div/div[3]/span[3]
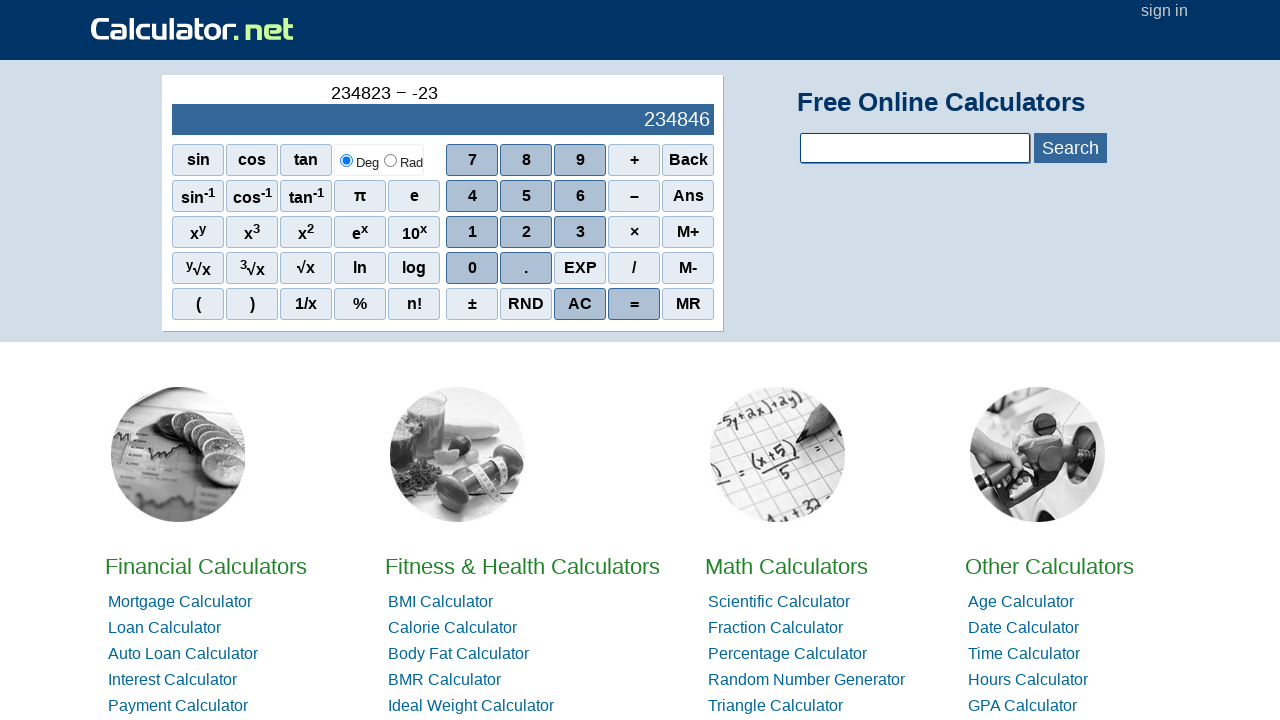

Clicked digit 0 for second number at (472, 268) on xpath=//*[@id='sciout']/tbody/tr[2]/td[2]/div/div[4]/span[1]
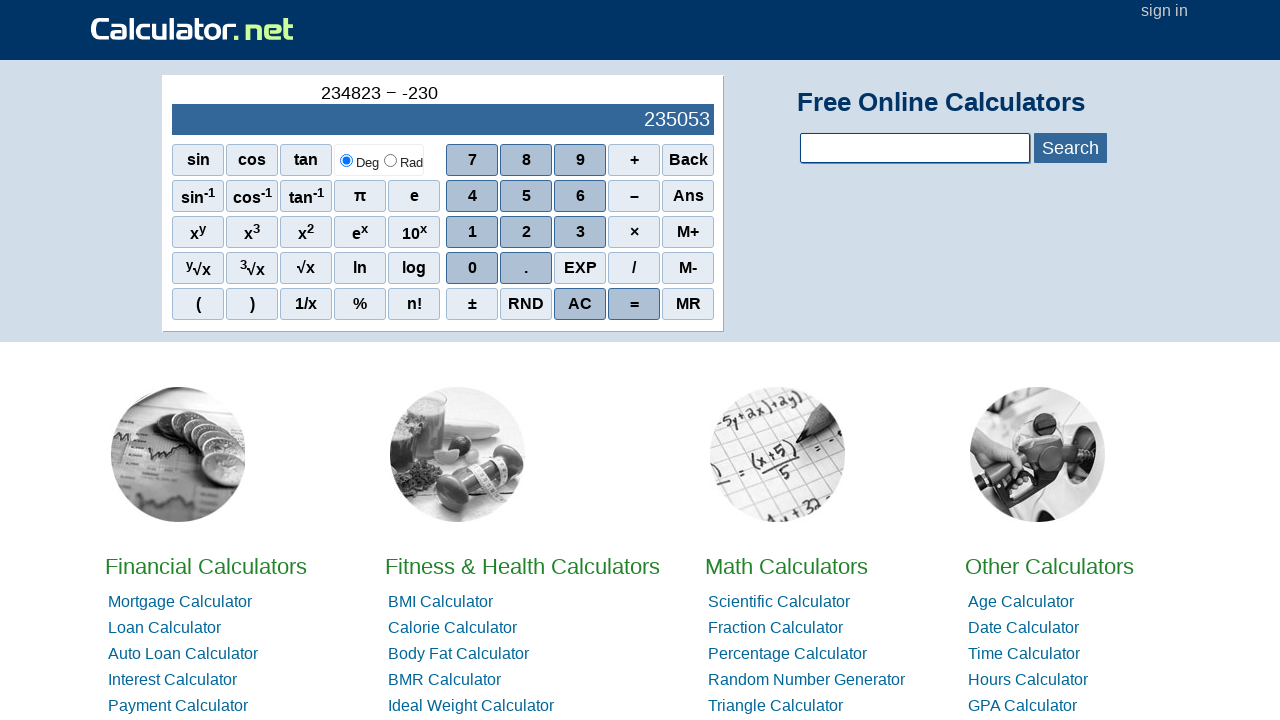

Clicked digit 9 for second number at (580, 160) on xpath=//*[@id='sciout']/tbody/tr[2]/td[2]/div/div[1]/span[3]
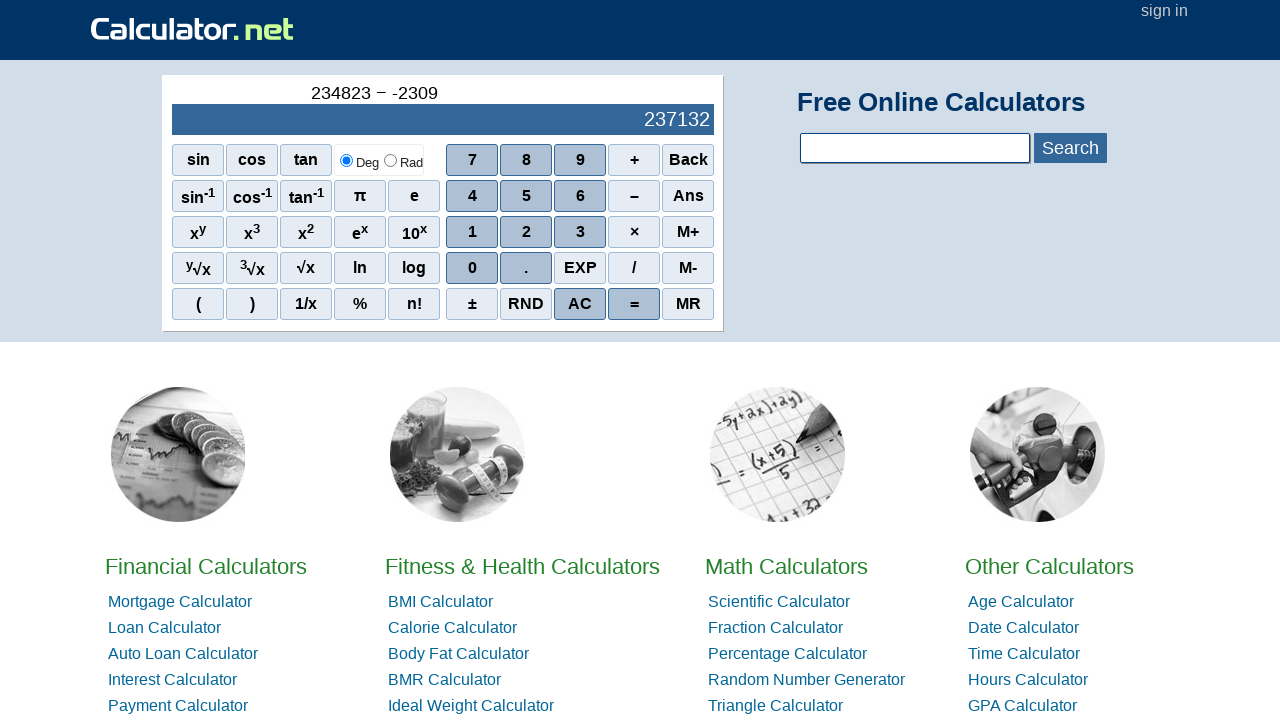

Clicked digit 4 for second number at (472, 196) on xpath=//*[@id='sciout']/tbody/tr[2]/td[2]/div/div[2]/span[1]
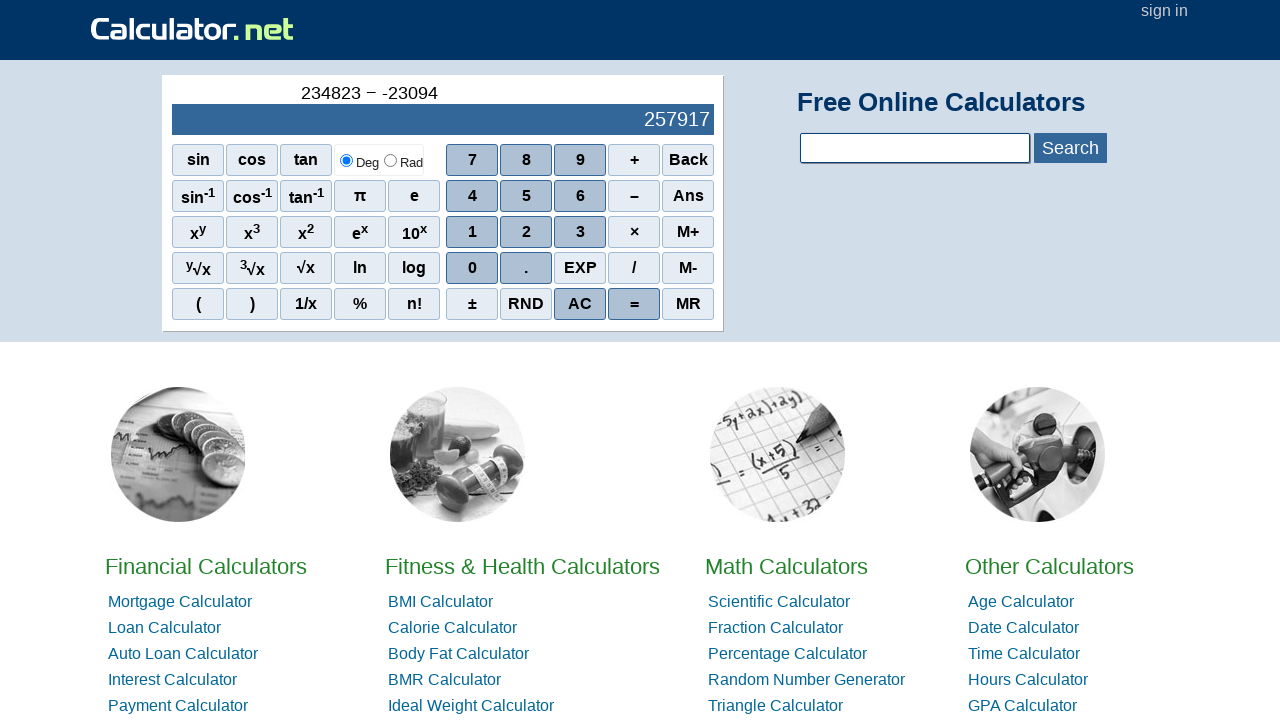

Clicked digit 8 for second number at (526, 160) on xpath=//*[@id='sciout']/tbody/tr[2]/td[2]/div/div[1]/span[2]
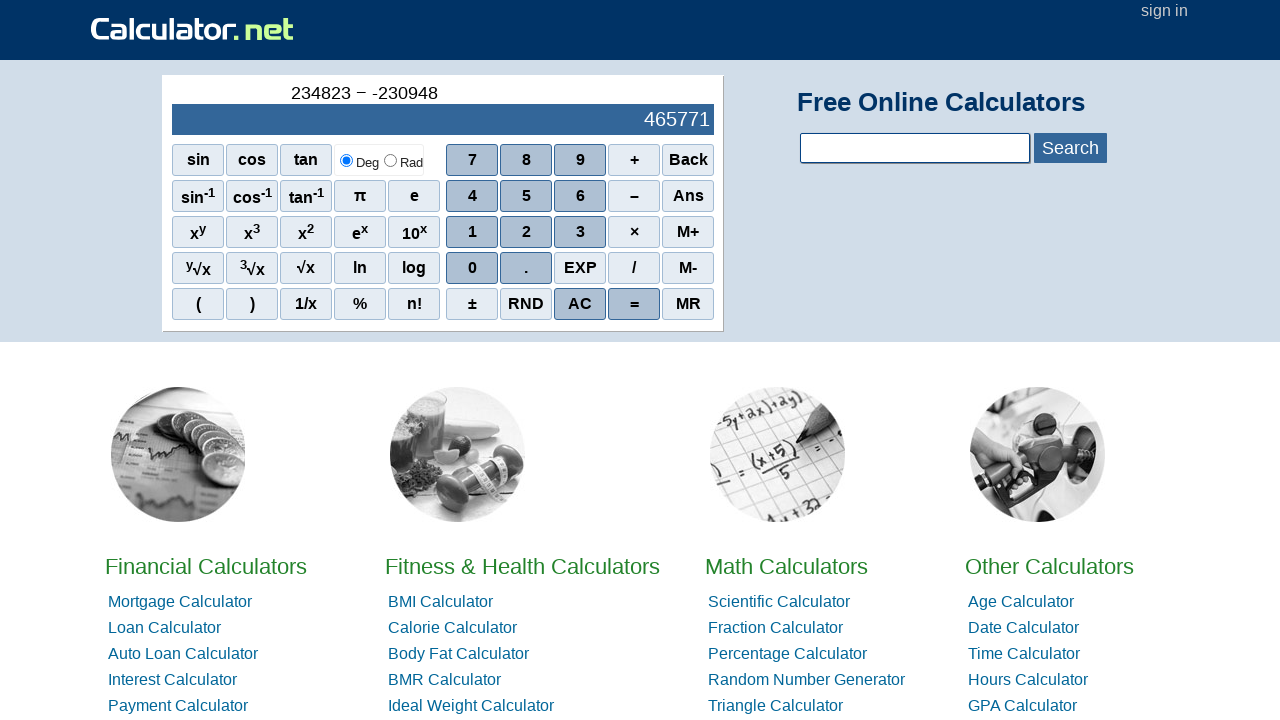

Clicked digit 2 for second number at (526, 232) on xpath=//*[@id='sciout']/tbody/tr[2]/td[2]/div/div[3]/span[2]
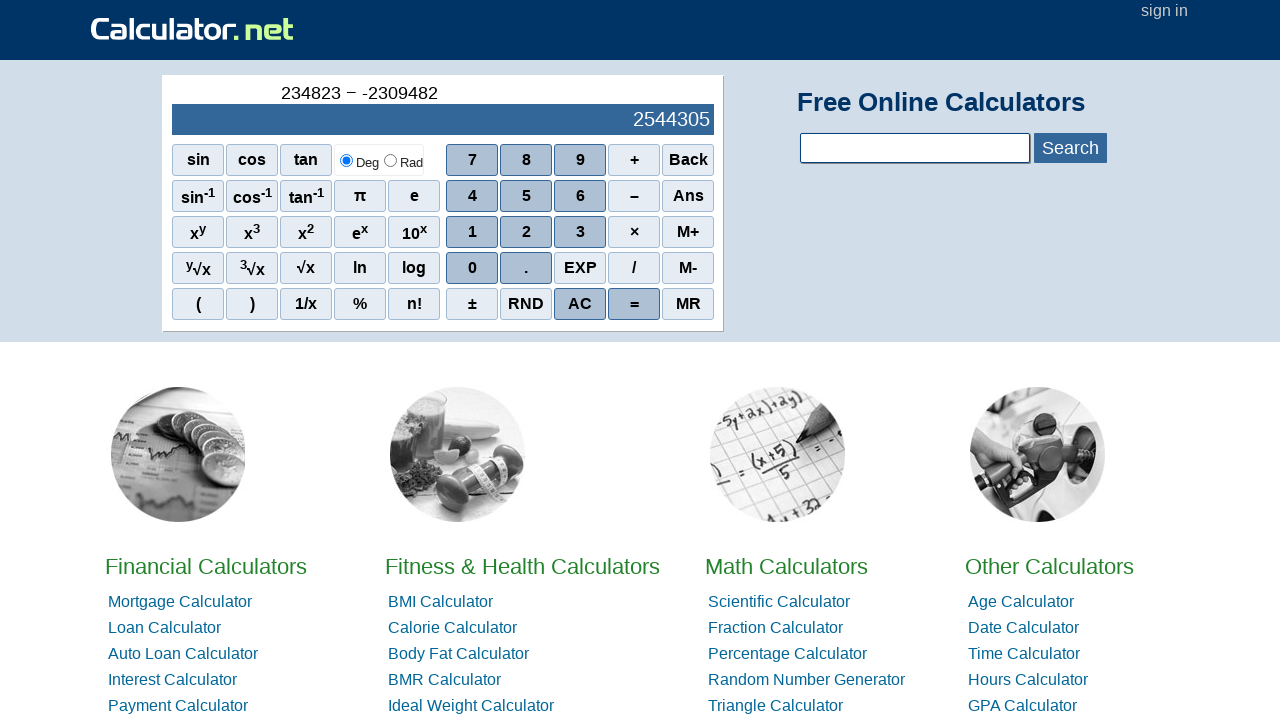

Clicked digit 3 for second number at (580, 232) on xpath=//*[@id='sciout']/tbody/tr[2]/td[2]/div/div[3]/span[3]
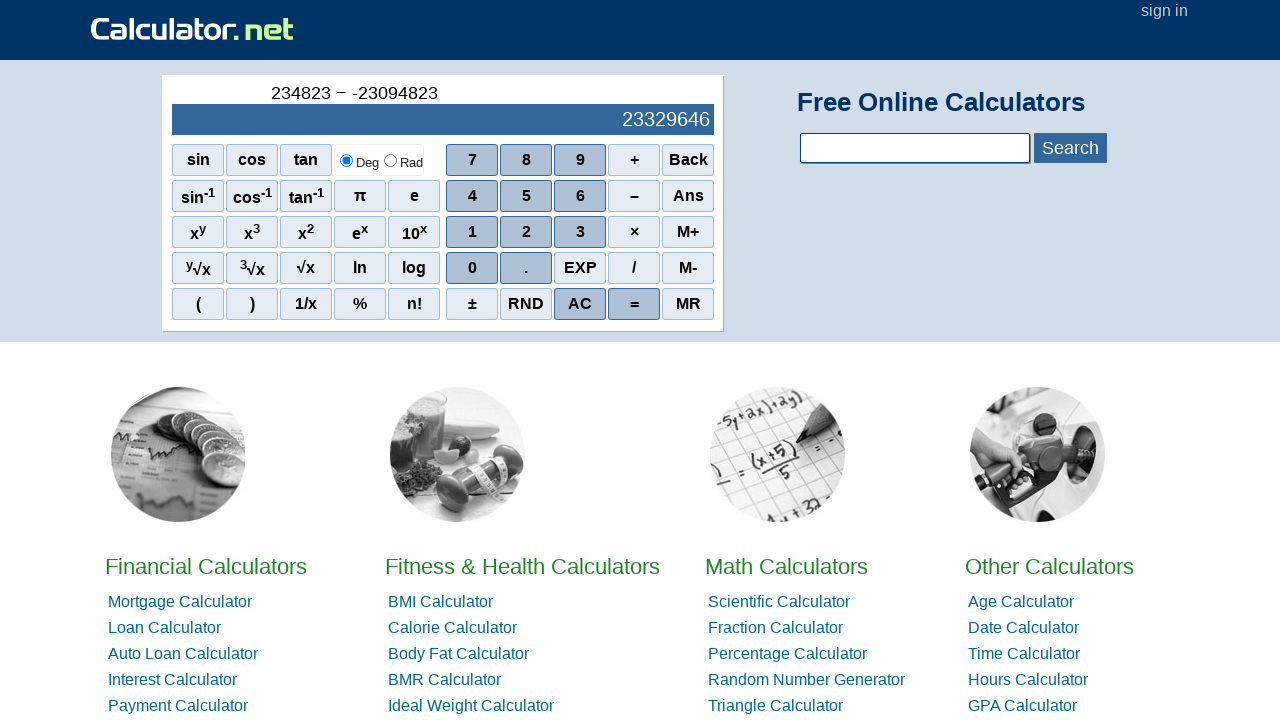

Retrieved calculator result: 23329646
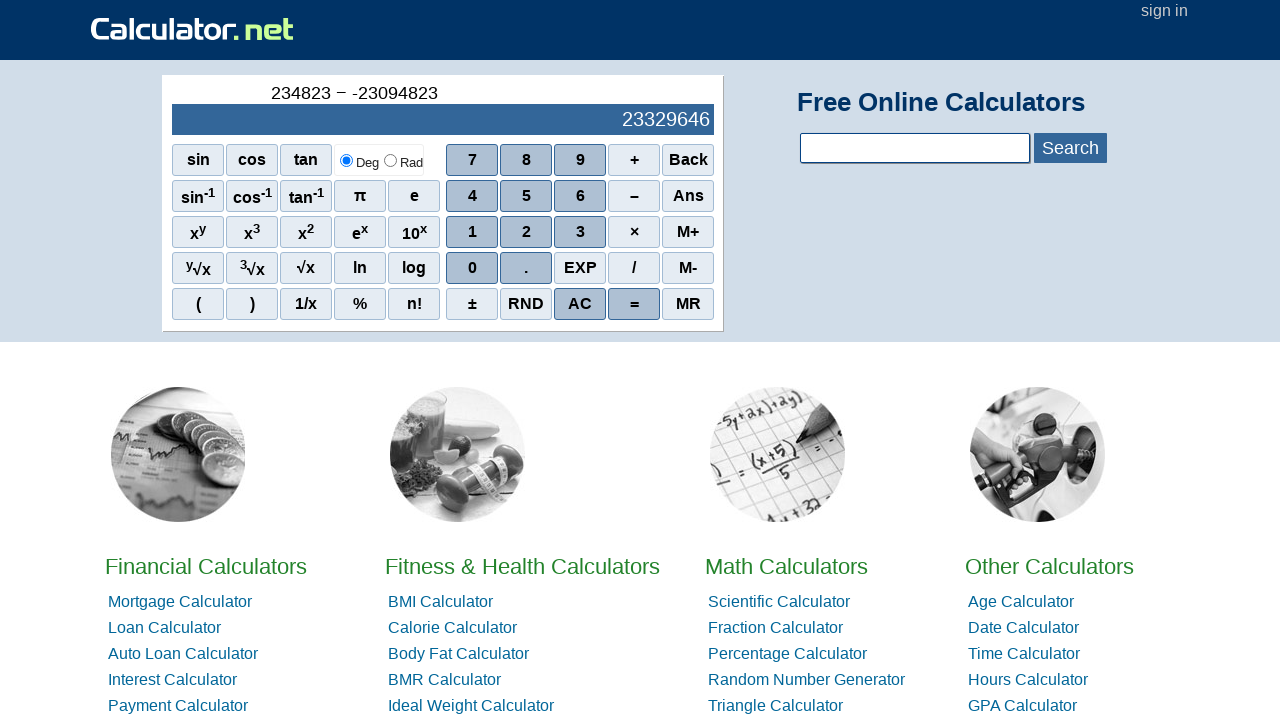

Verified result equals 23329646 (234823 - (-23094823) = 23329646)
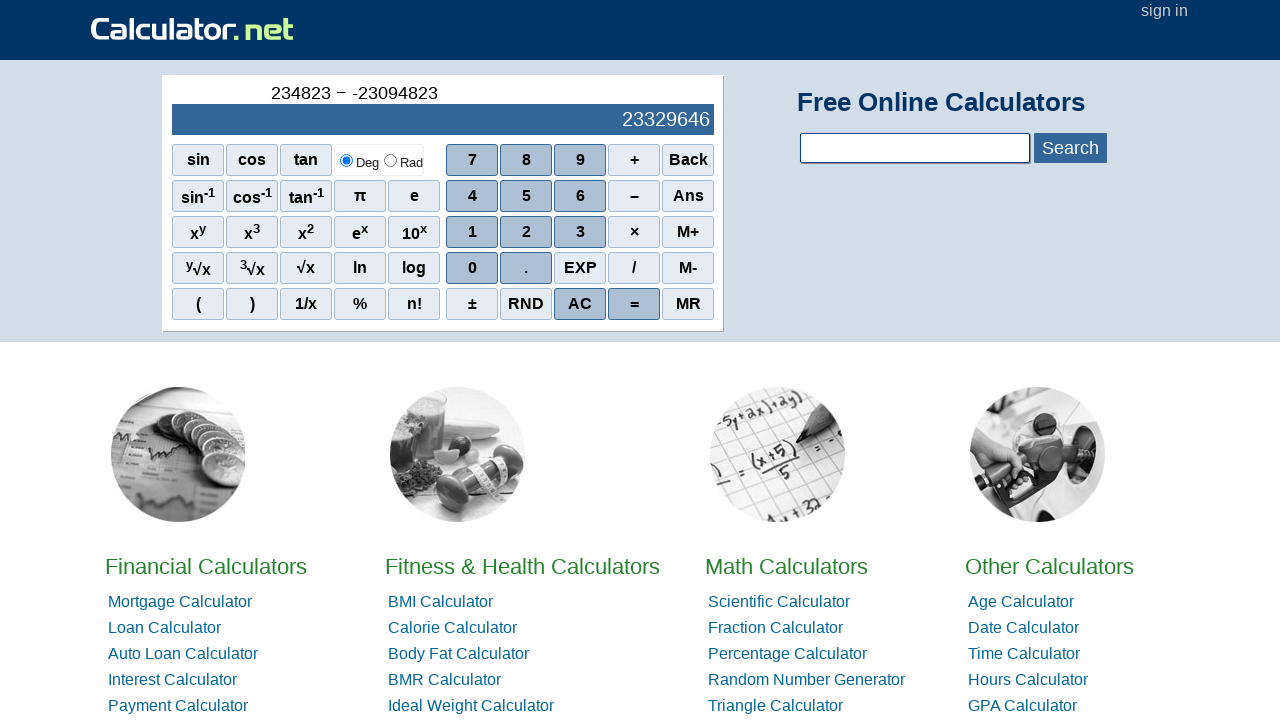

Clicked clear button to reset calculator at (580, 304) on xpath=//*[@id='sciout']/tbody/tr[2]/td[2]/div/div[5]/span[3]
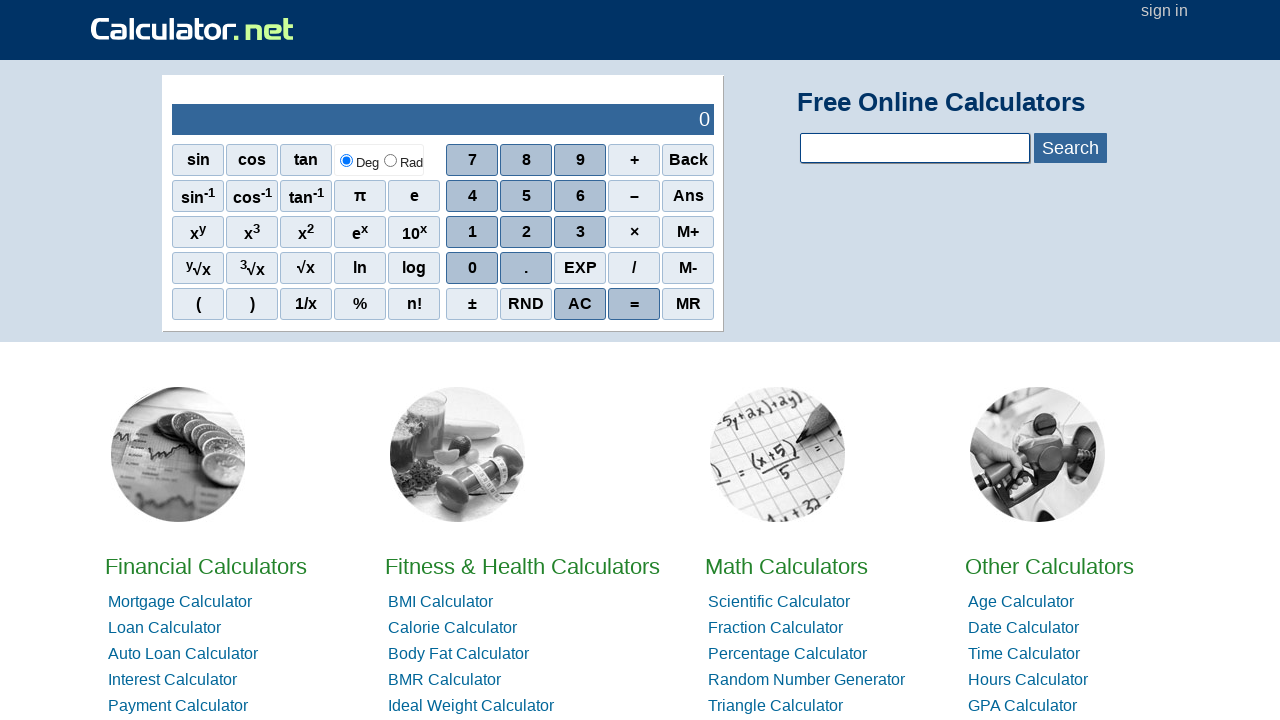

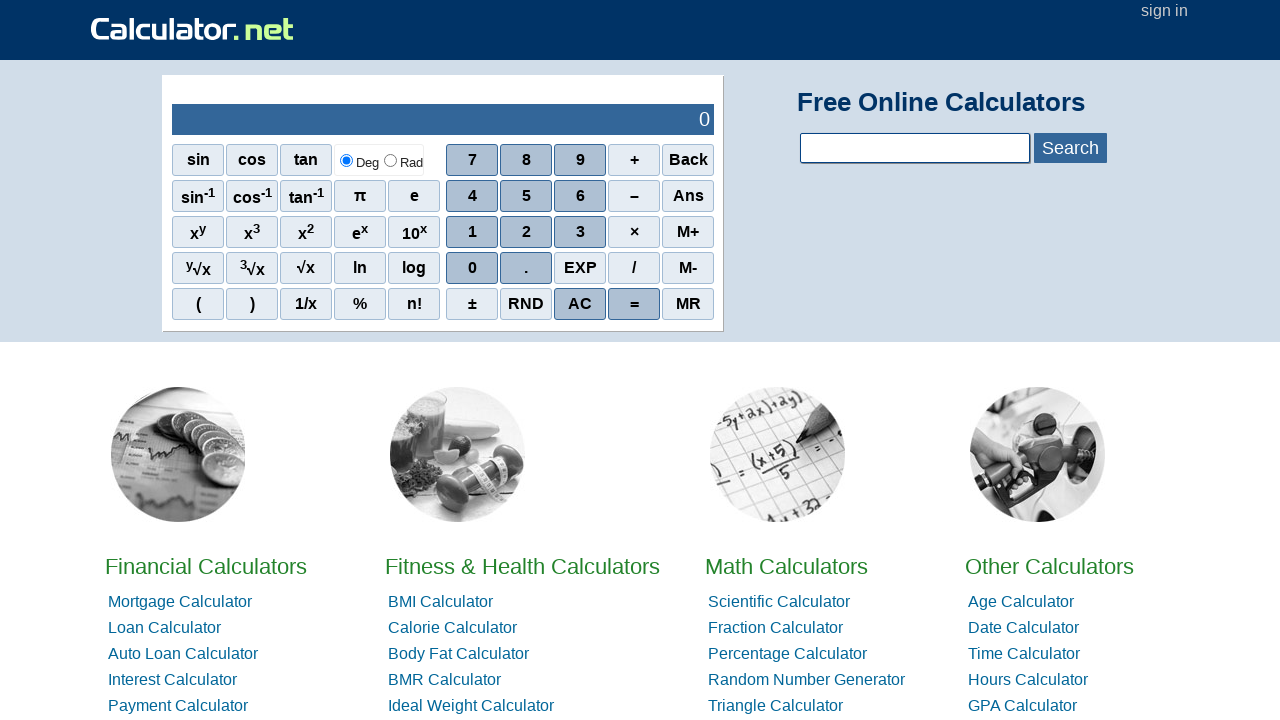